Tests clicking on an alert button and accepting the basic alert dialog

Starting URL: https://demoqa.com/alerts

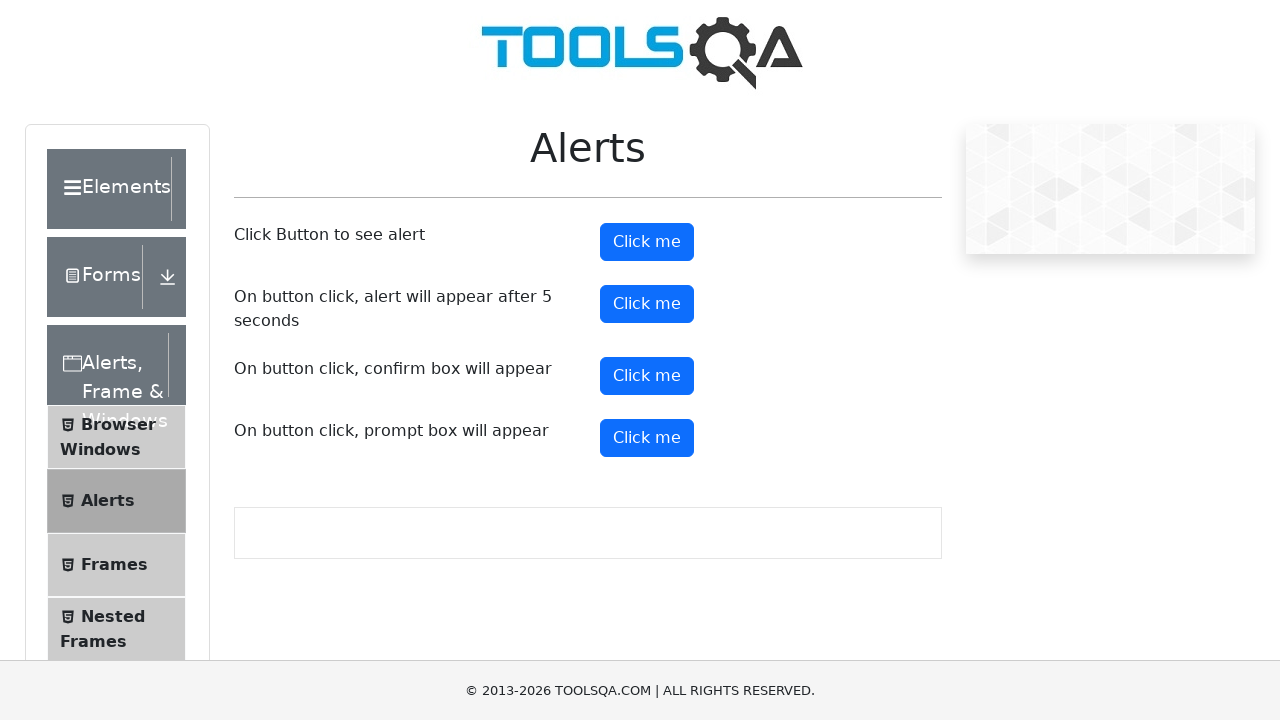

Clicked the alert button at (647, 242) on xpath=//button[@id='alertButton']
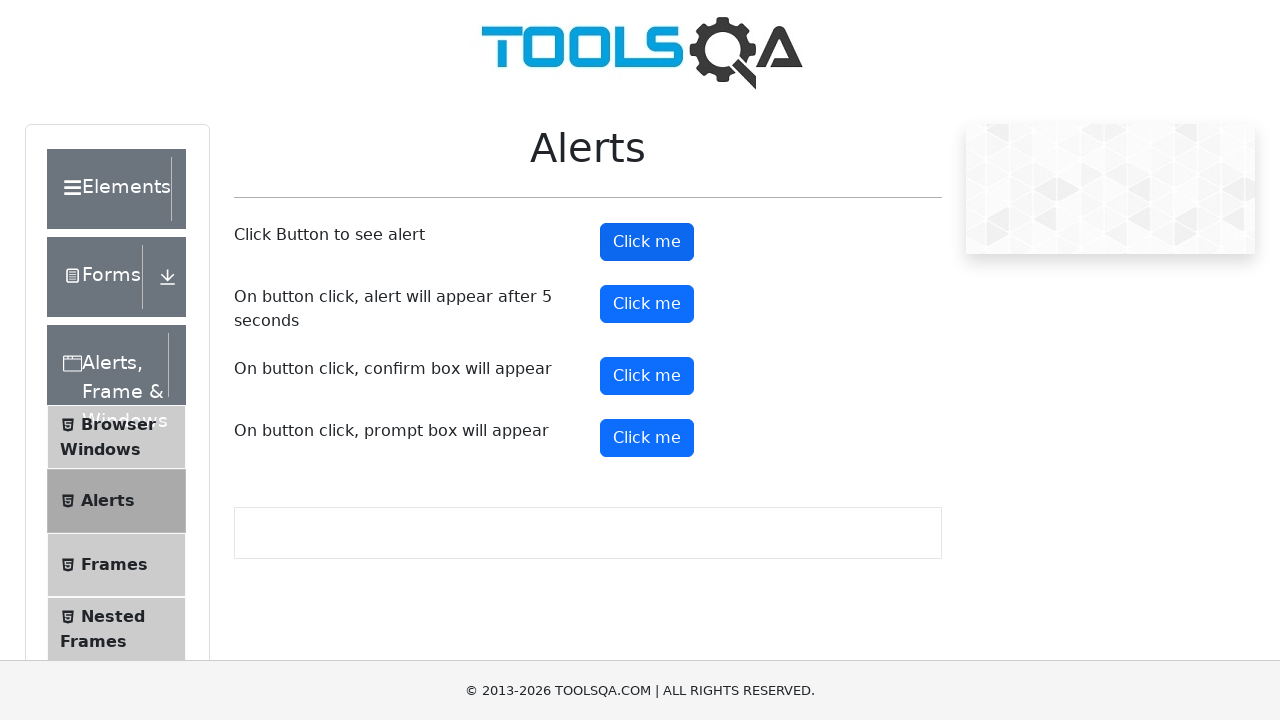

Set up dialog handler to accept alert
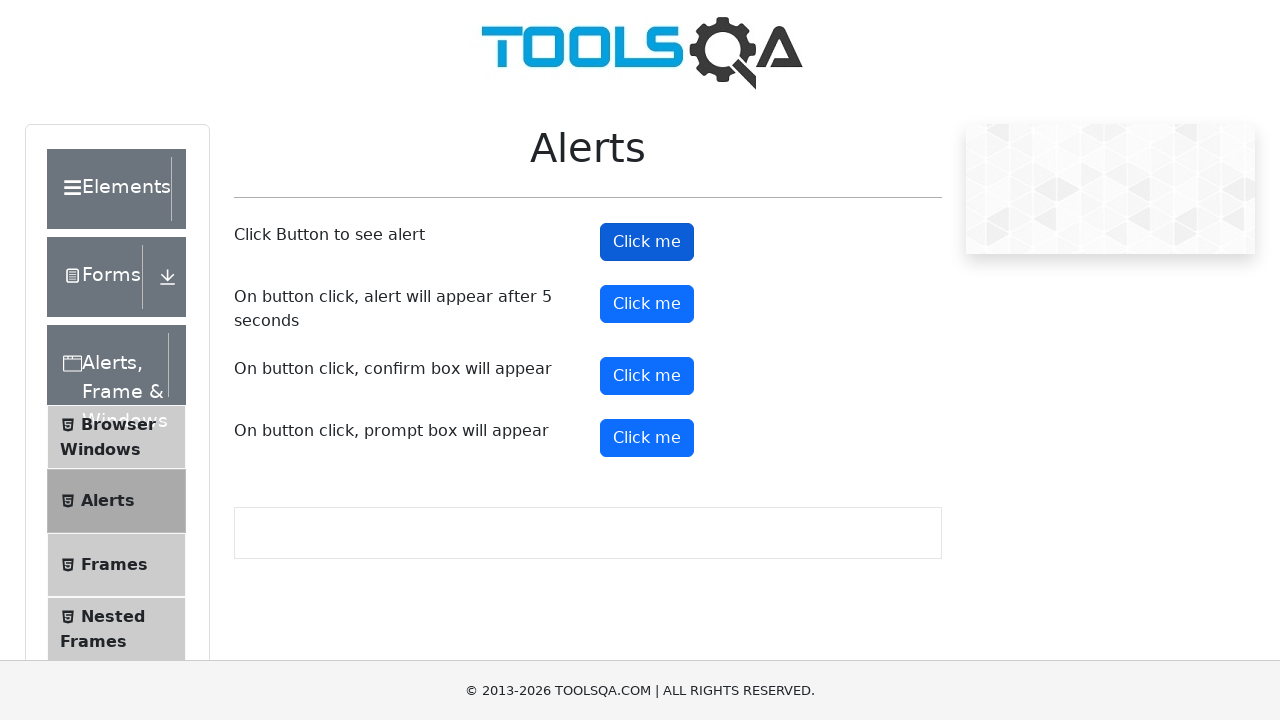

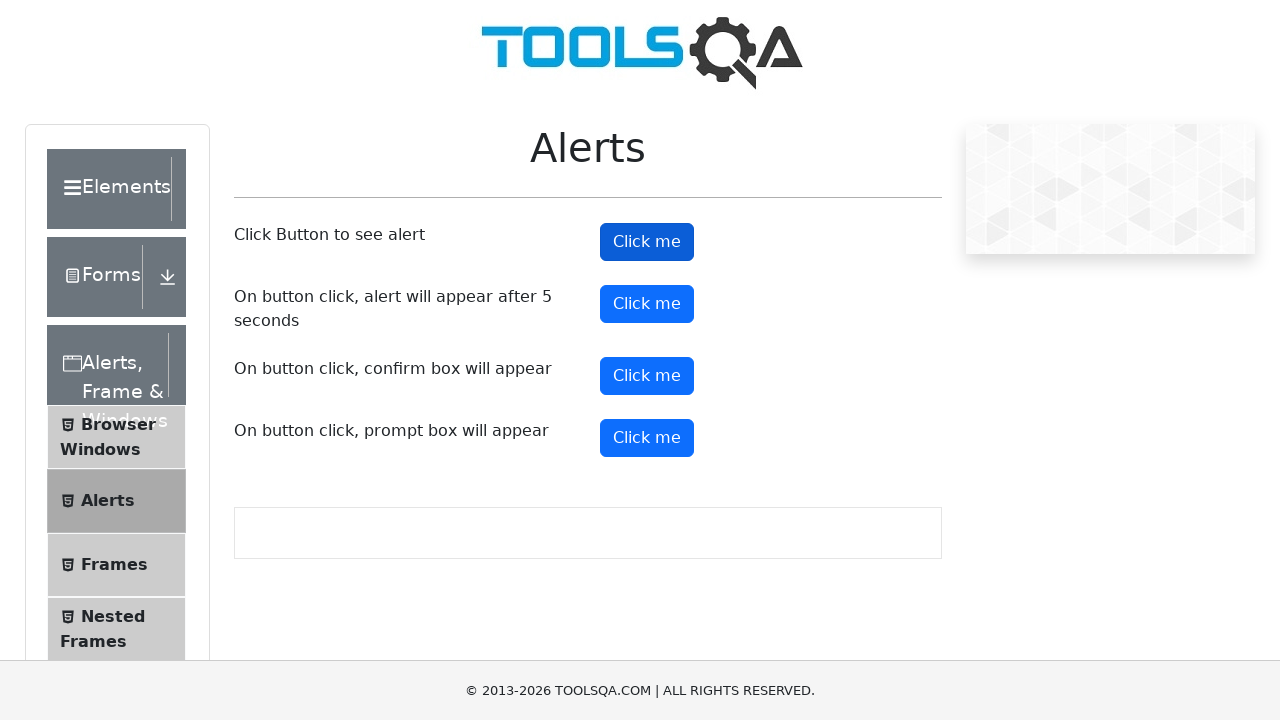